Tests login form validation by entering only a username without password and verifying the appropriate error message

Starting URL: https://www.saucedemo.com/

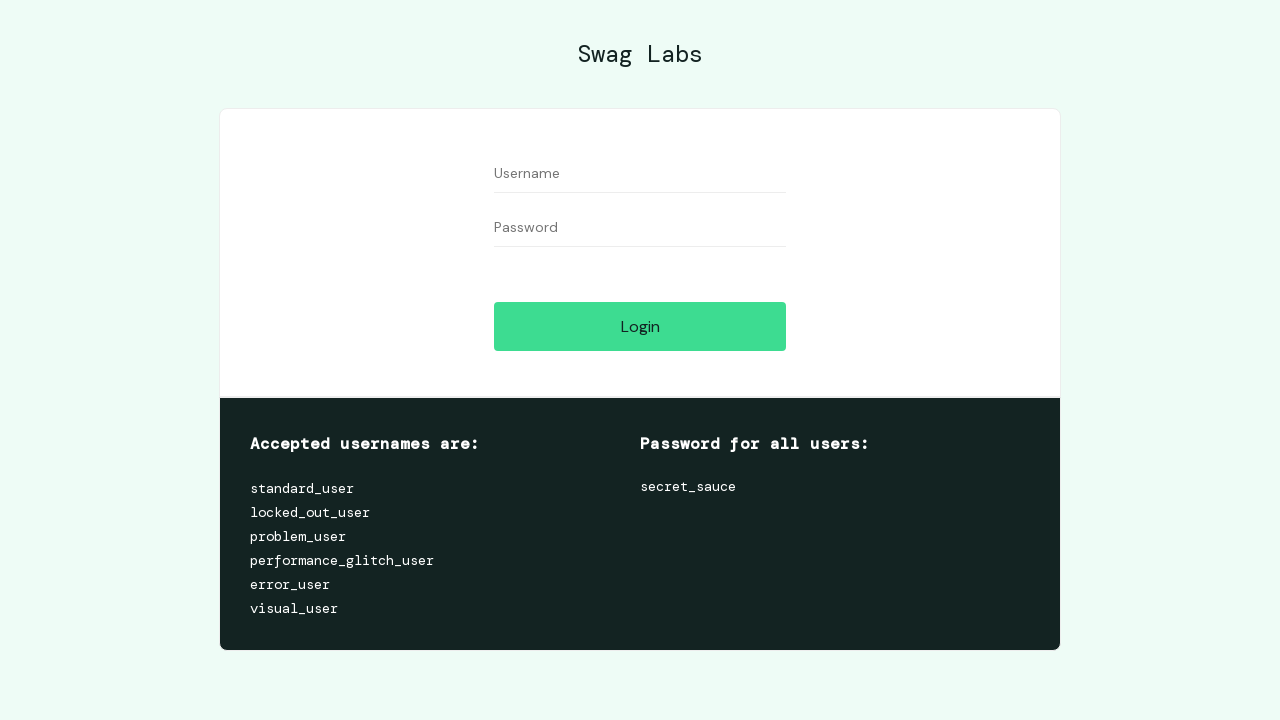

Username field is present on login page
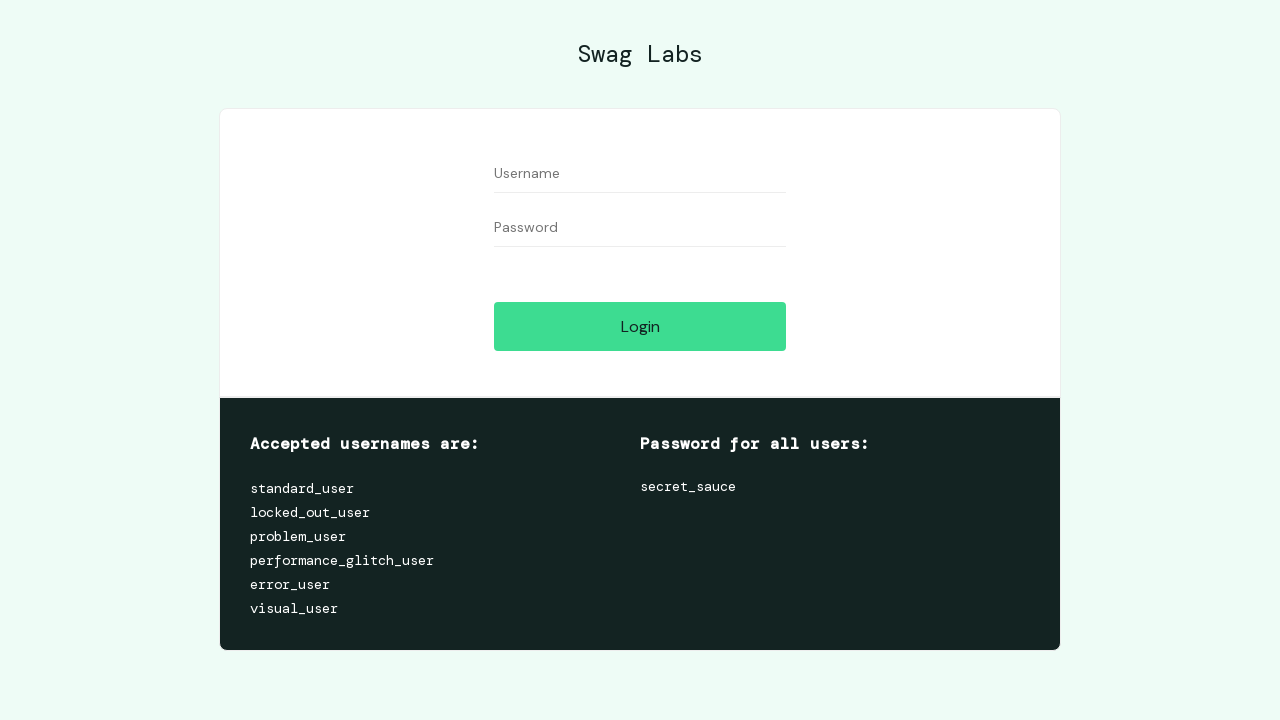

Entered username 'standard_user' in username field on #user-name
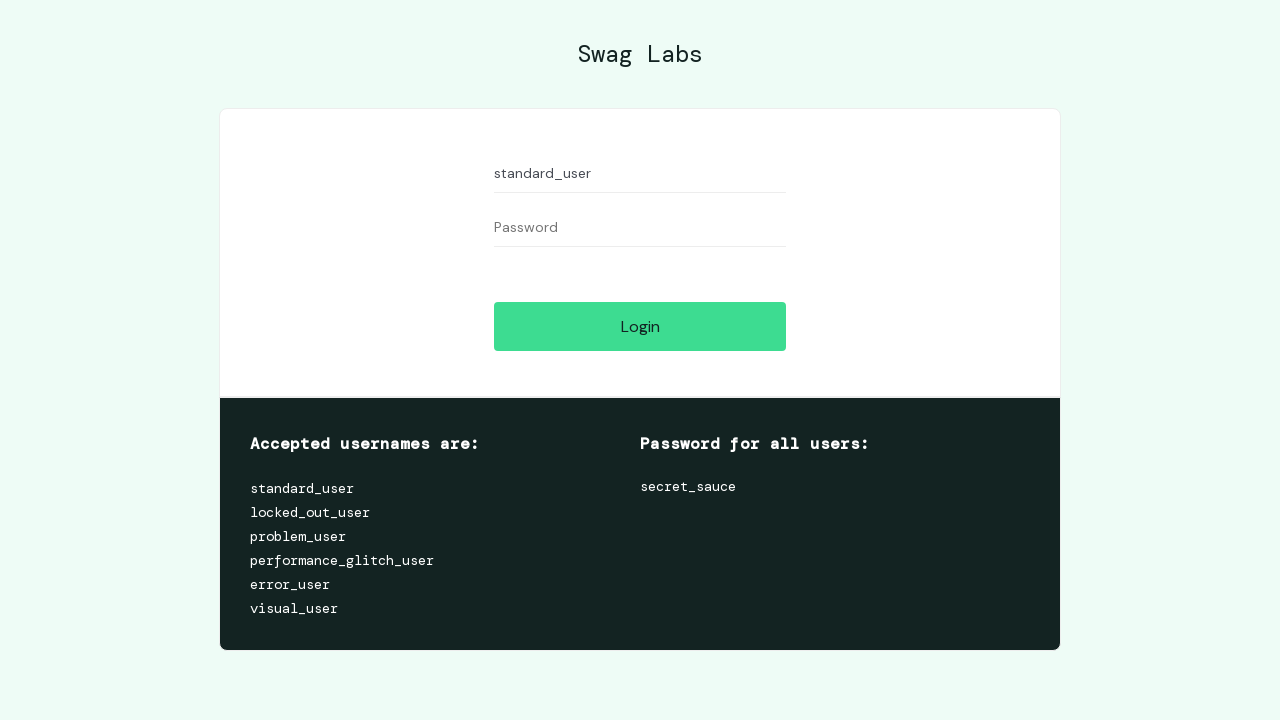

Clicked login button without entering password at (640, 326) on #login-button
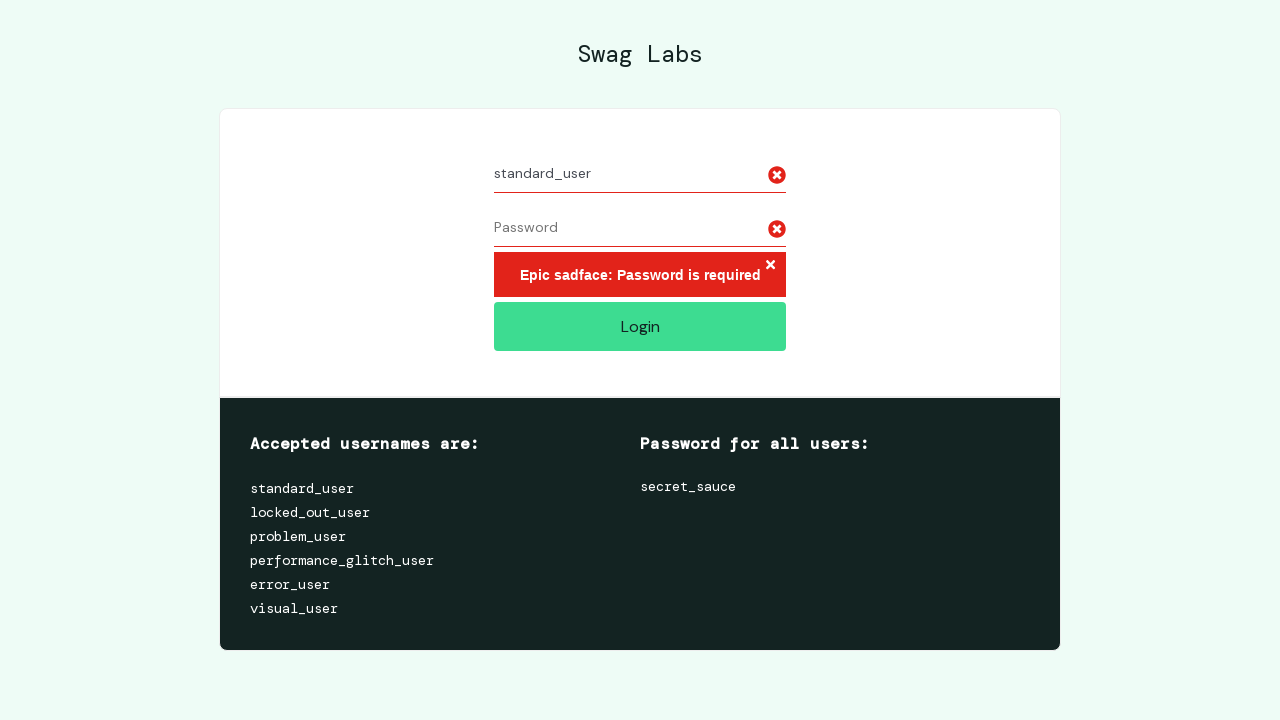

Error message appeared indicating password is required
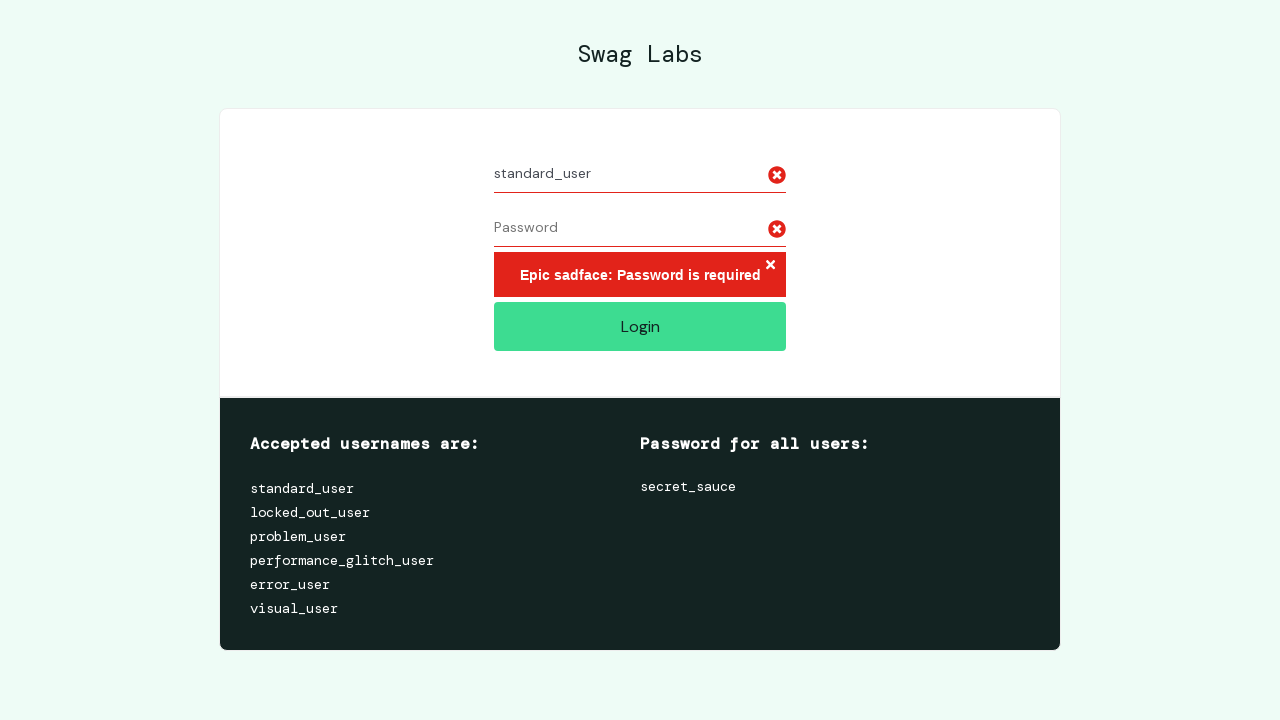

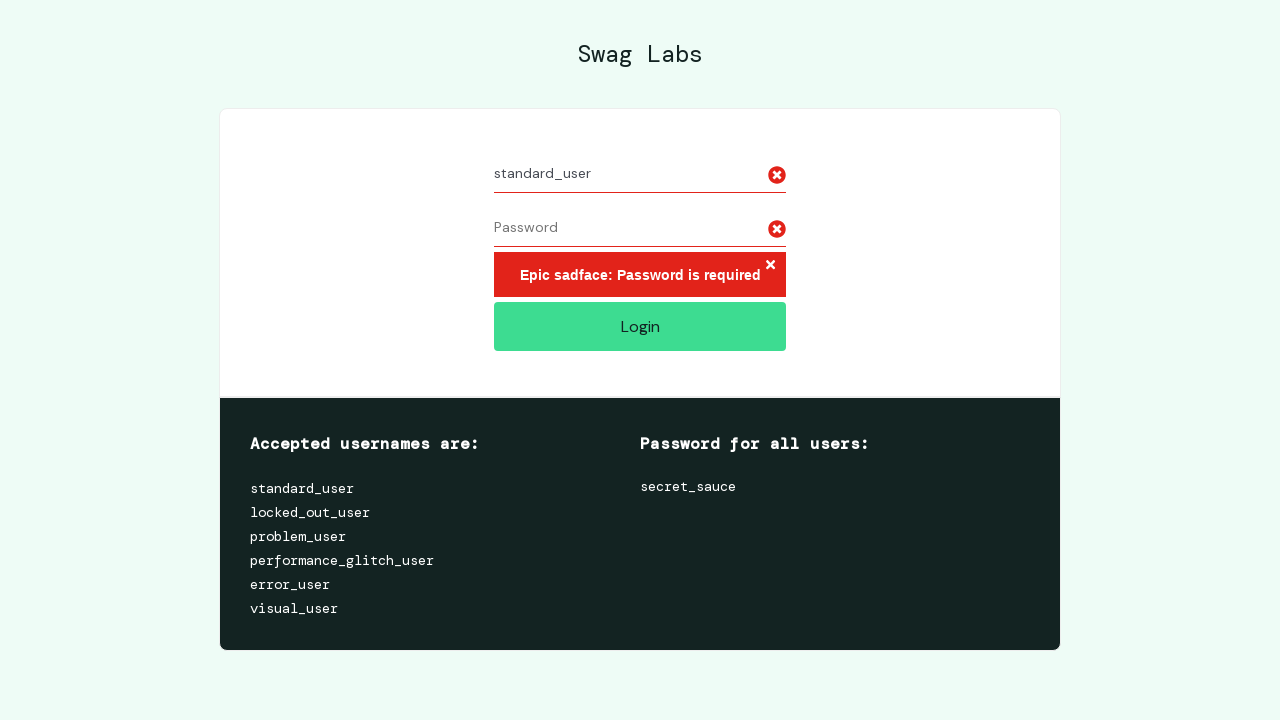